Tests navigation to letter M languages via menu and submenu, verifying Mathematica language information

Starting URL: http://www.99-bottles-of-beer.net/

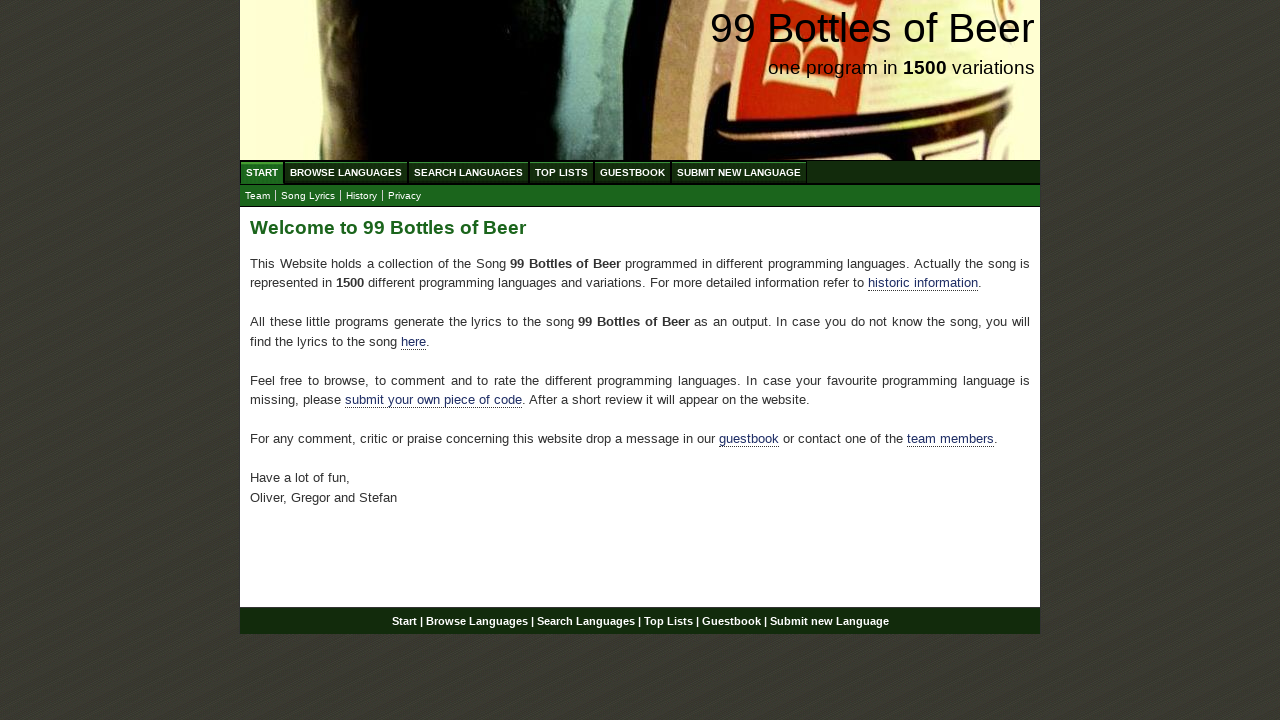

Clicked on Browse Languages menu at (346, 172) on xpath=//ul[@id='menu']/li/a[@href='/abc.html']
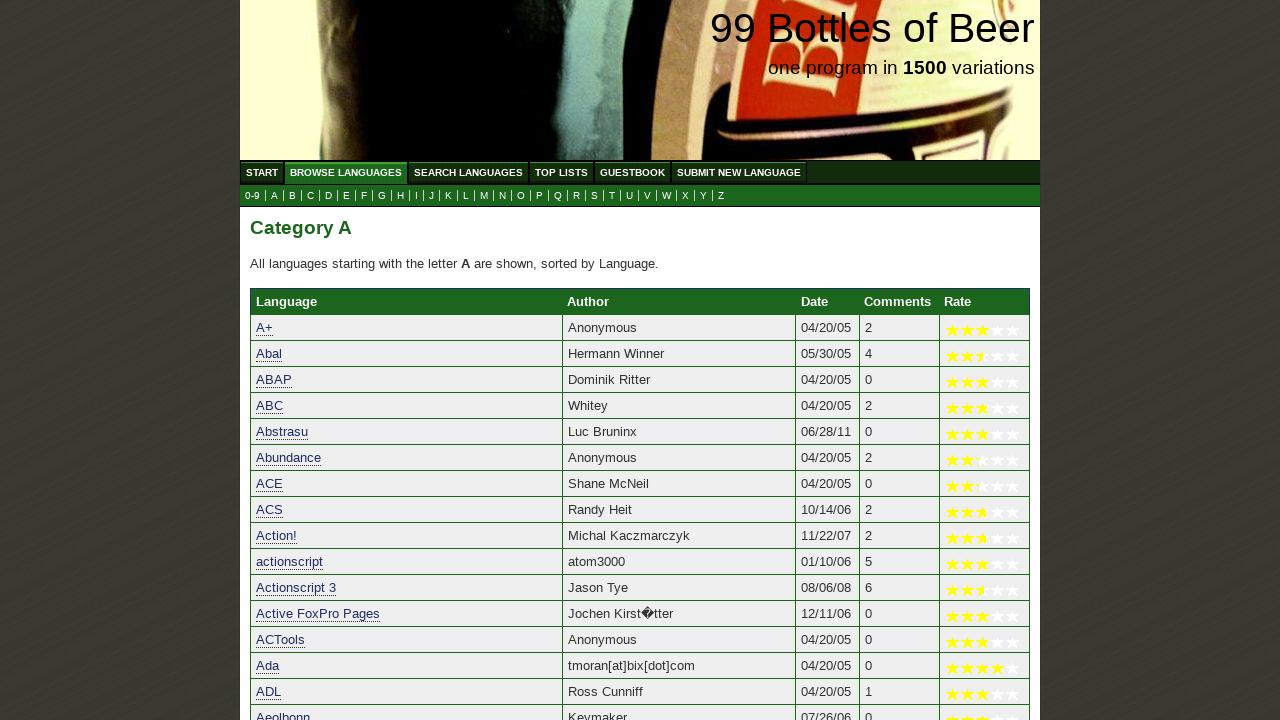

Clicked on letter M in submenu at (484, 196) on xpath=//ul[@id='submenu']/li/a[@href='m.html']
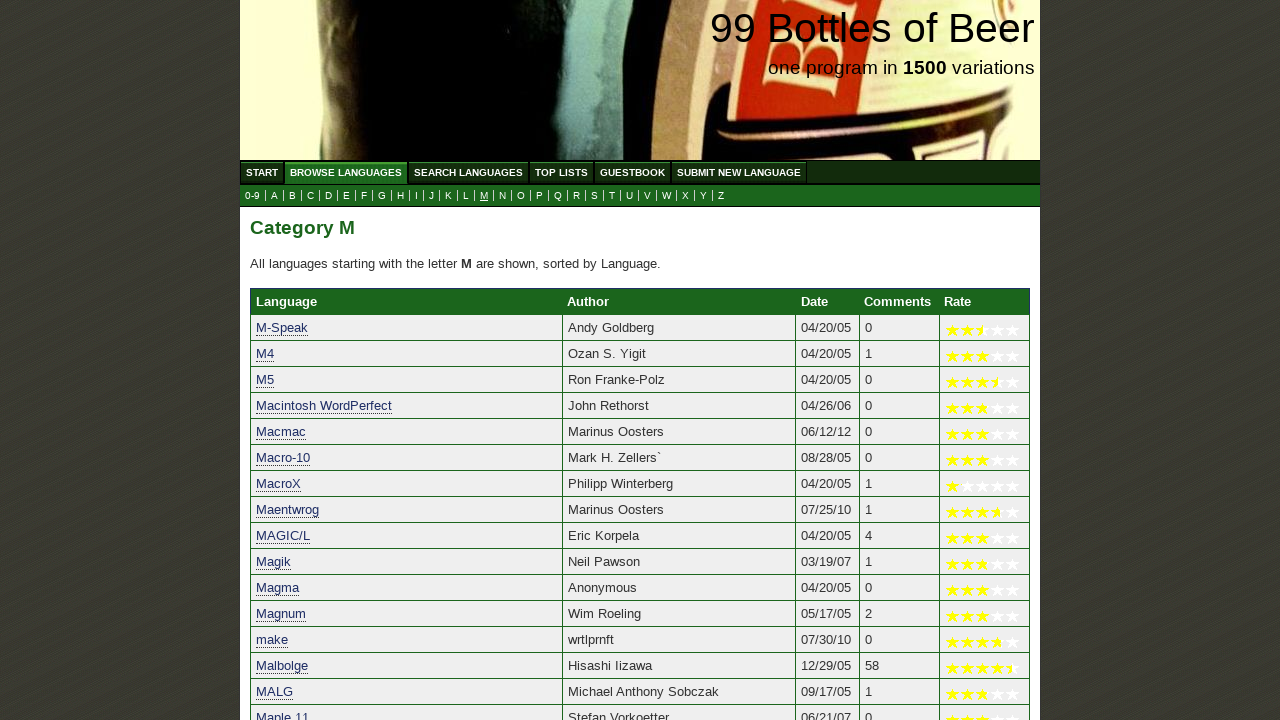

Category table rows loaded
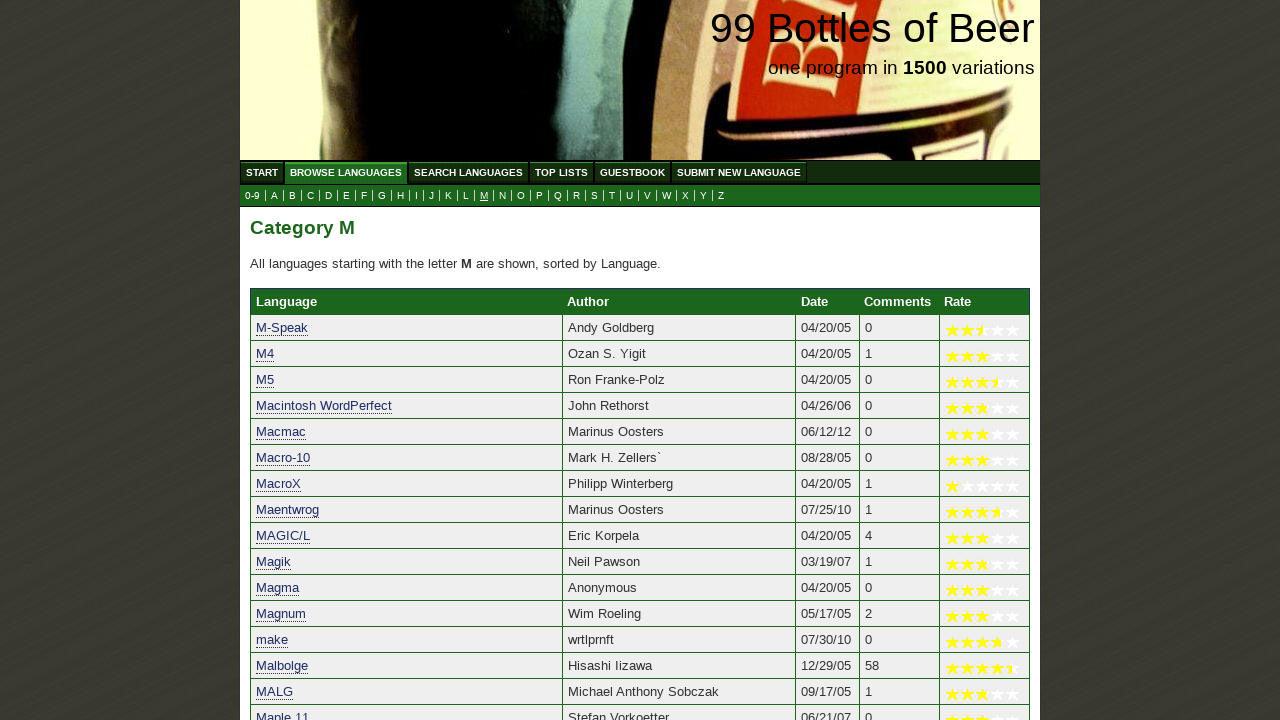

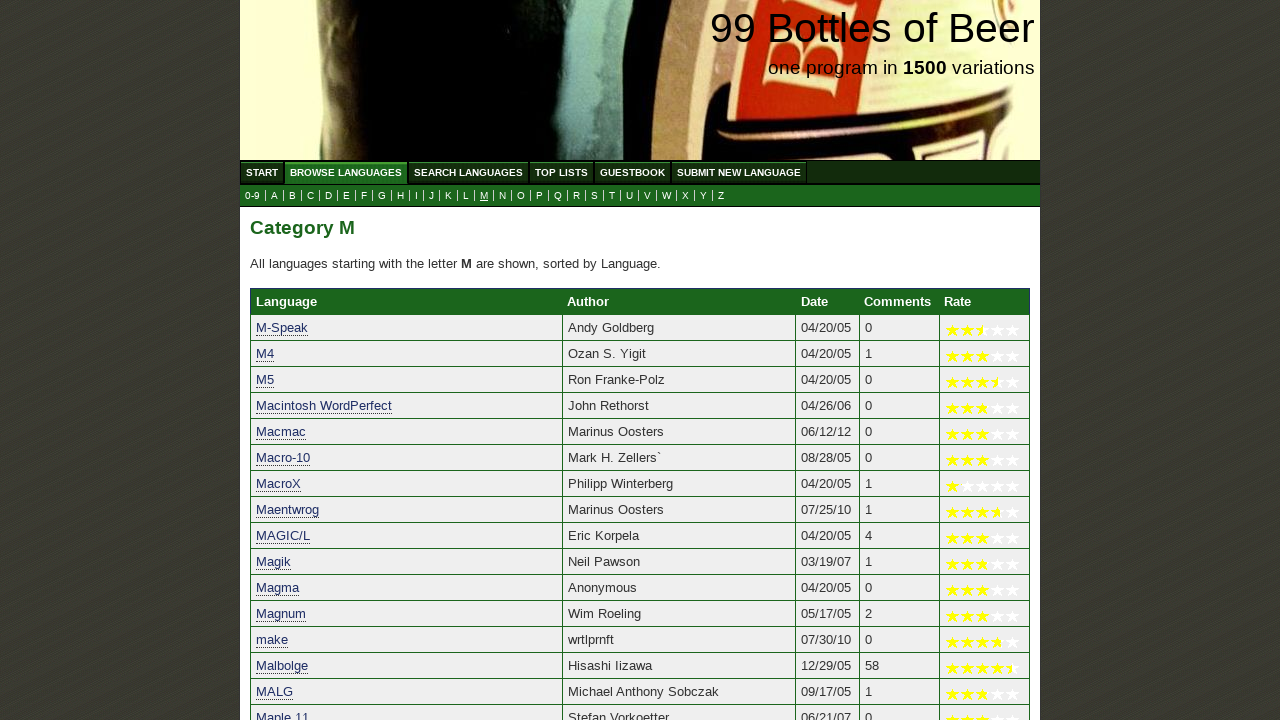